Tests flight booking flow by selecting departure and destination cities, finding flights, and choosing a specific flight option

Starting URL: https://blazedemo.com/

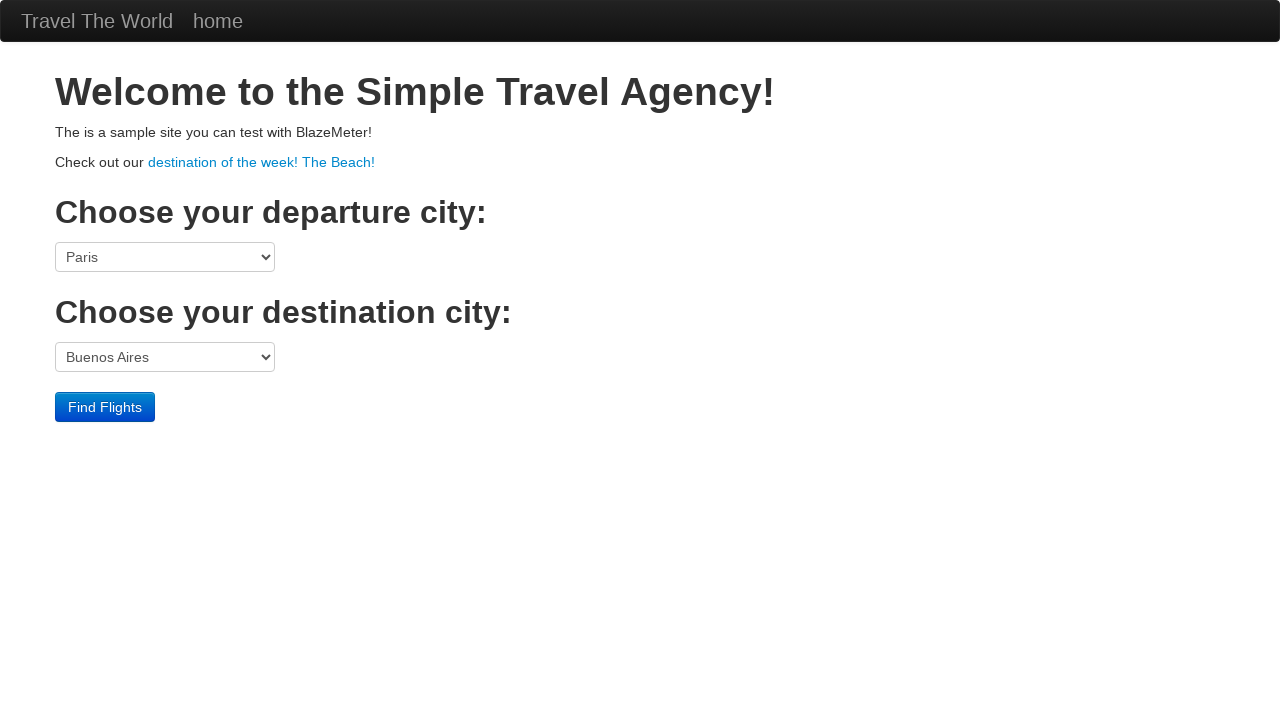

Selected Boston as departure city on select[name='fromPort']
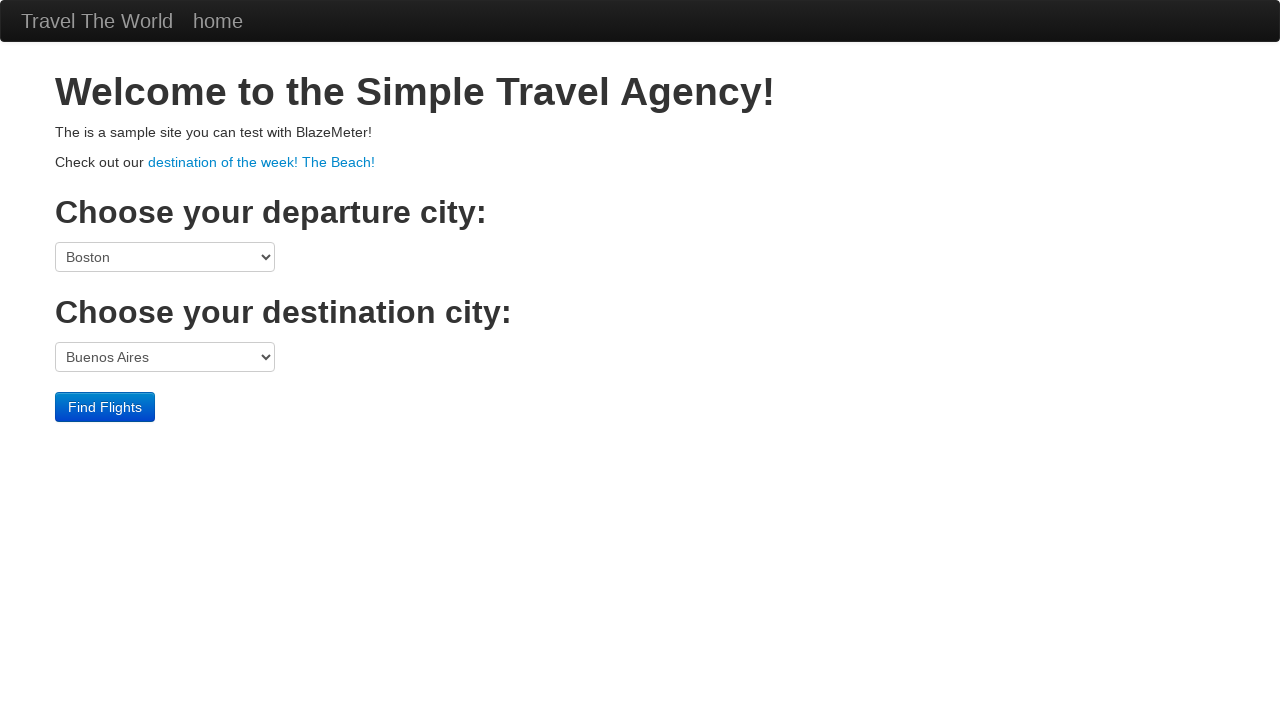

Selected destination city (index 2) on select[name='toPort']
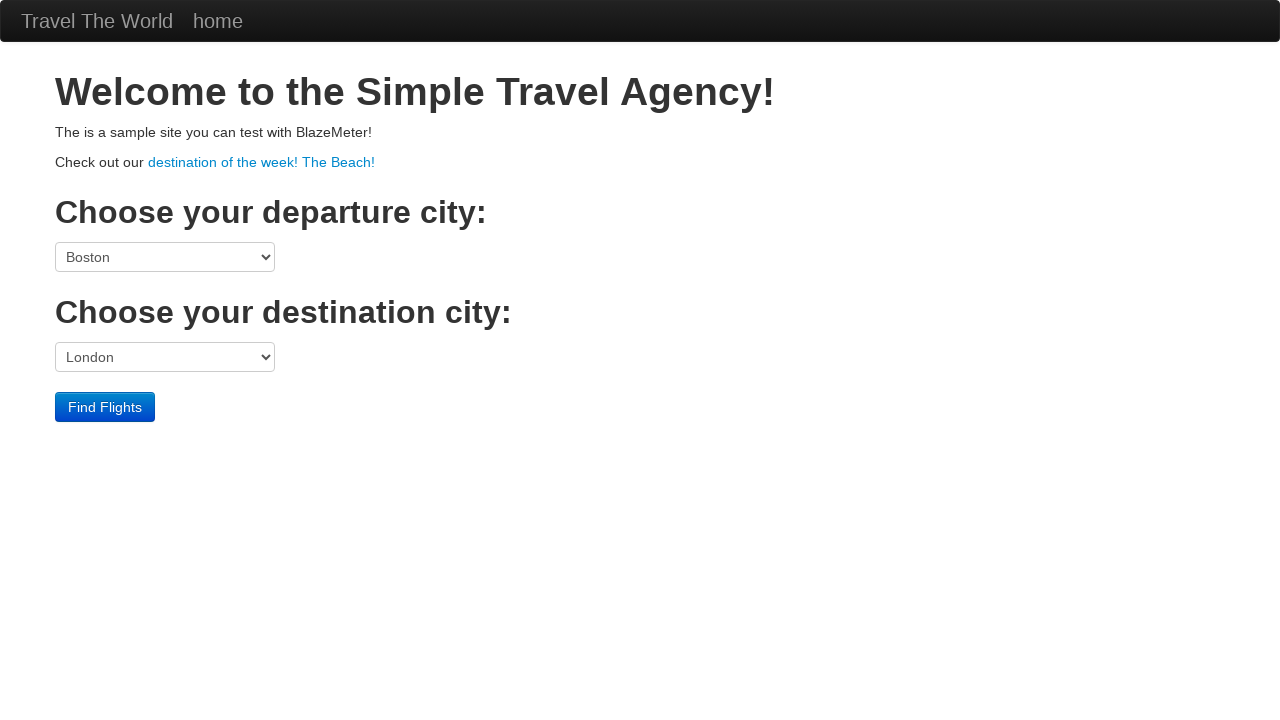

Clicked Find Flights button at (105, 407) on input[value='Find Flights']
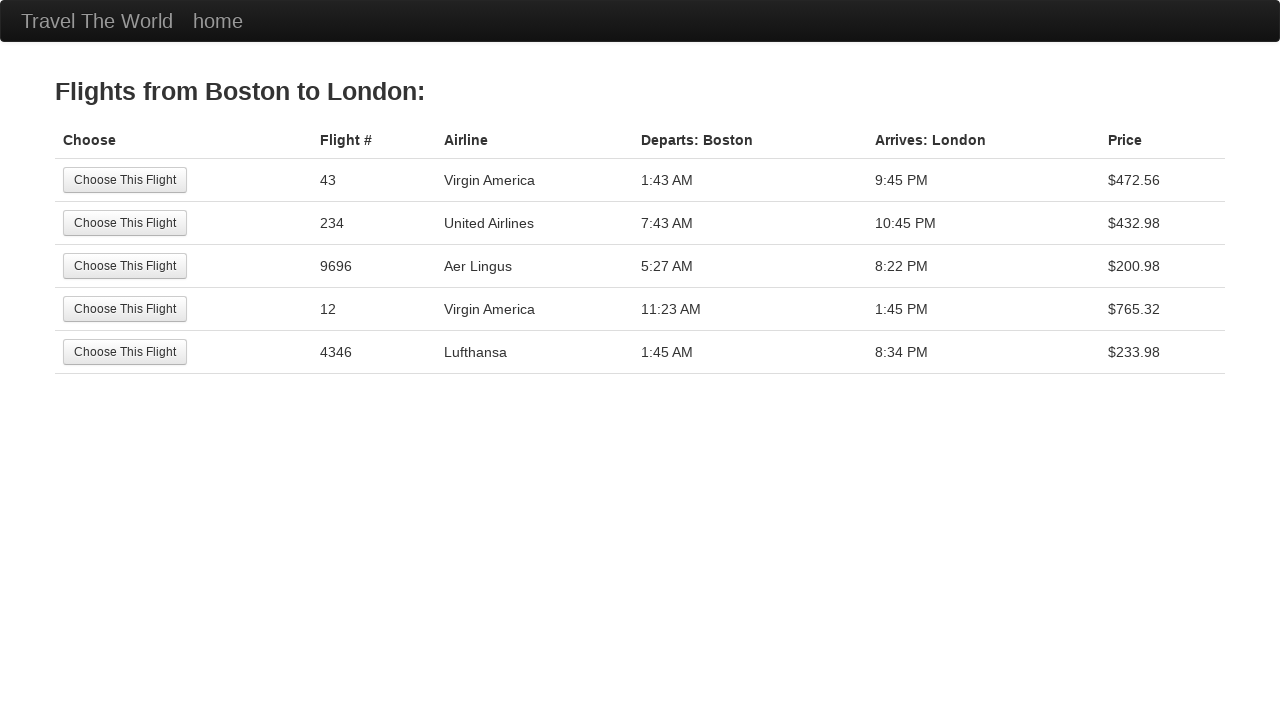

Flight options loaded
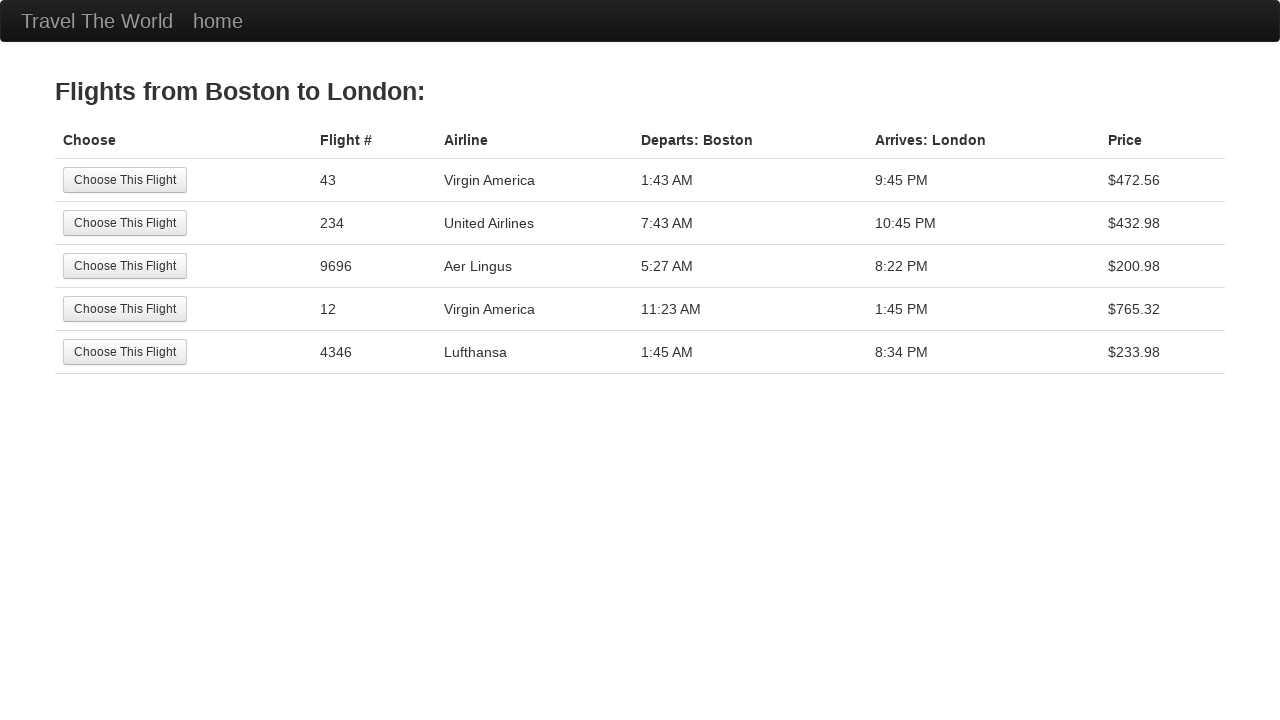

Selected the third flight option
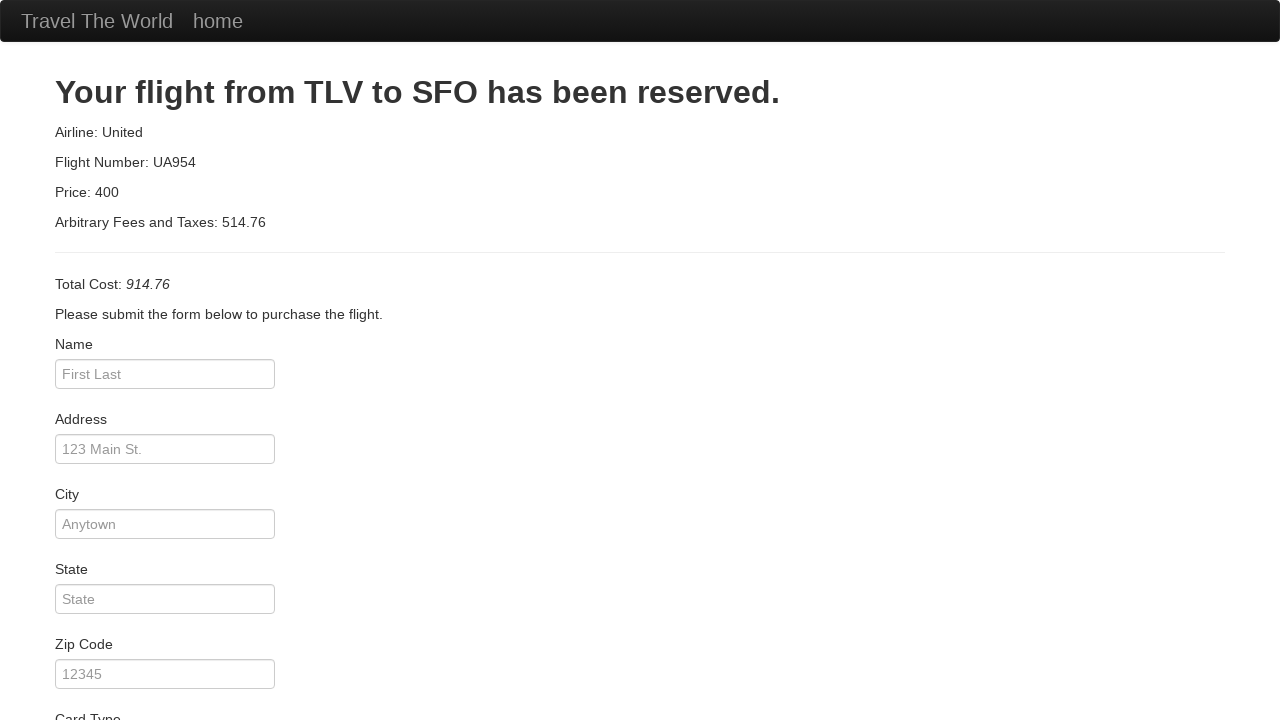

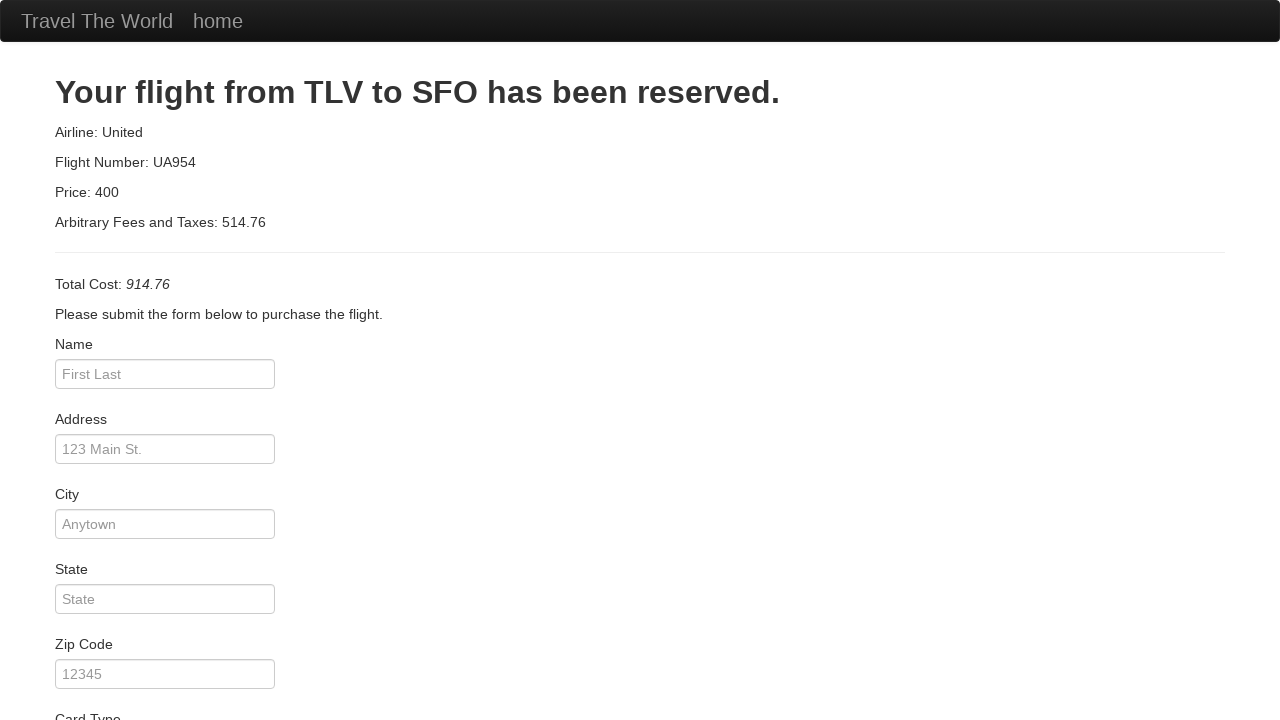